Tests the forgot password link navigation by clicking on it and verifying that the Reset Password page is displayed

Starting URL: https://opensource-demo.orangehrmlive.com/

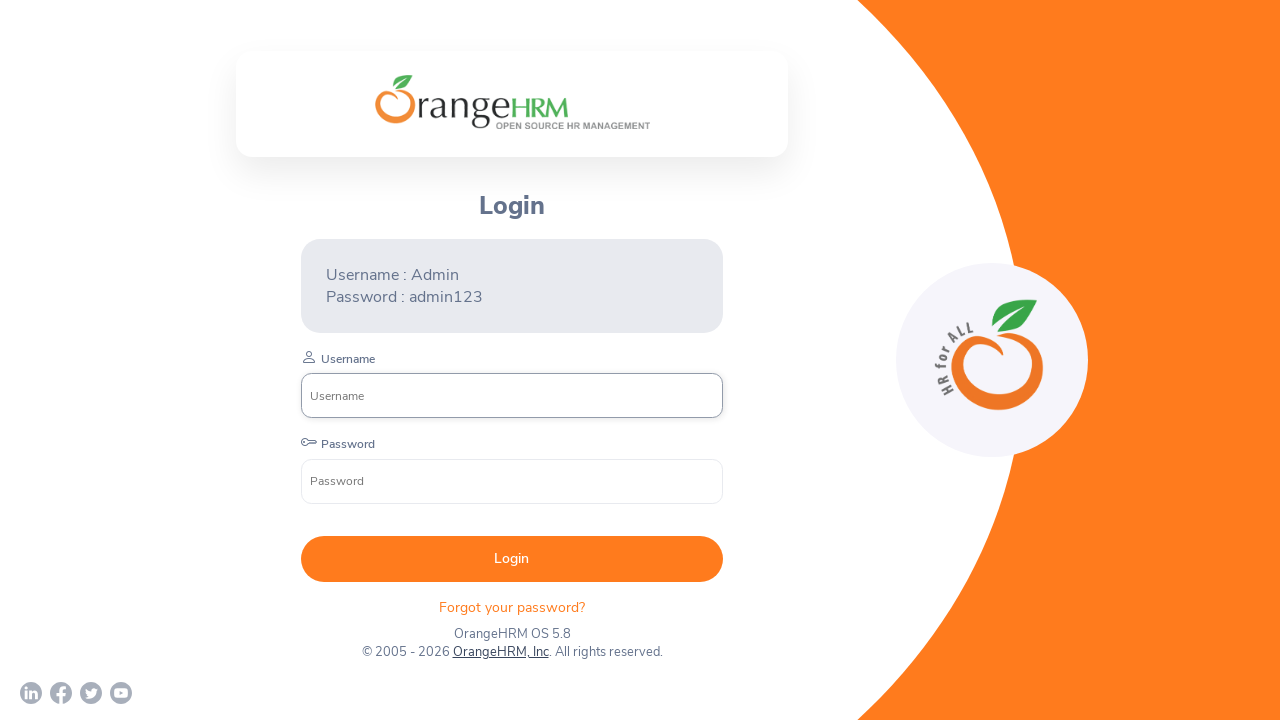

Clicked on the forgot password link at (512, 607) on xpath=//p[@class = 'oxd-text oxd-text--p orangehrm-login-forgot-header']
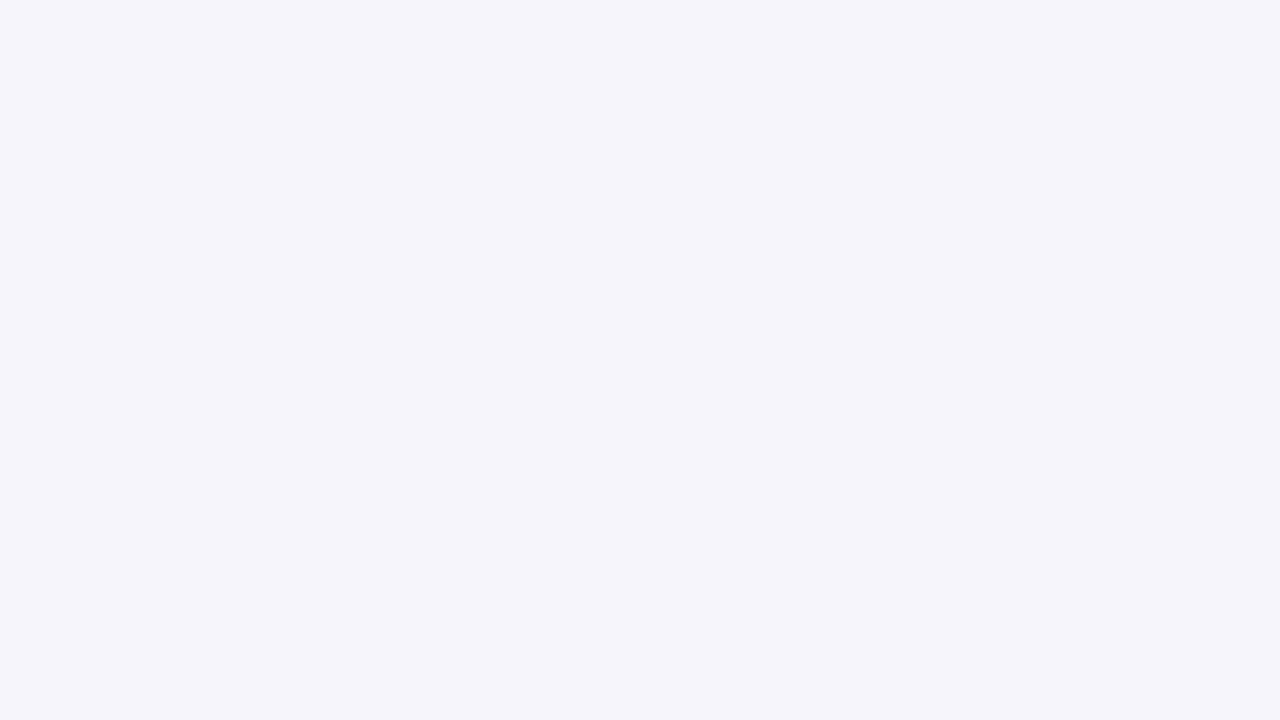

Reset Password page header element loaded
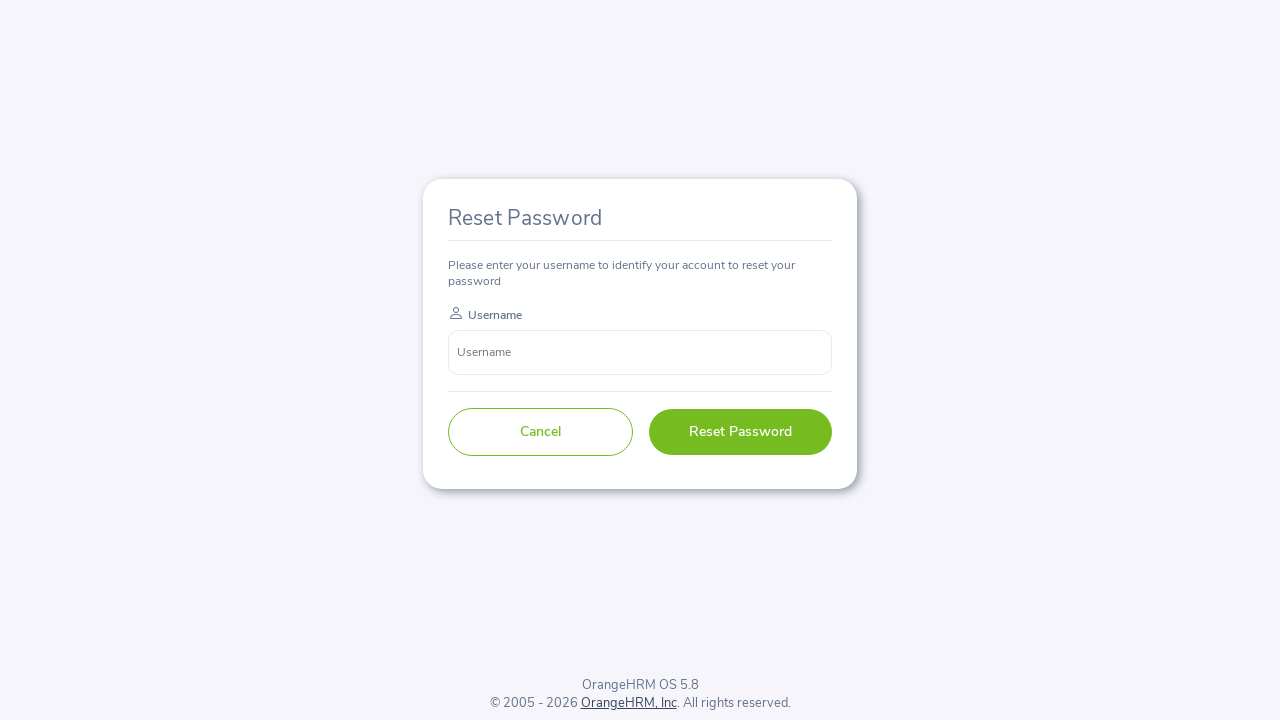

Verified Reset Password page is displayed with correct heading
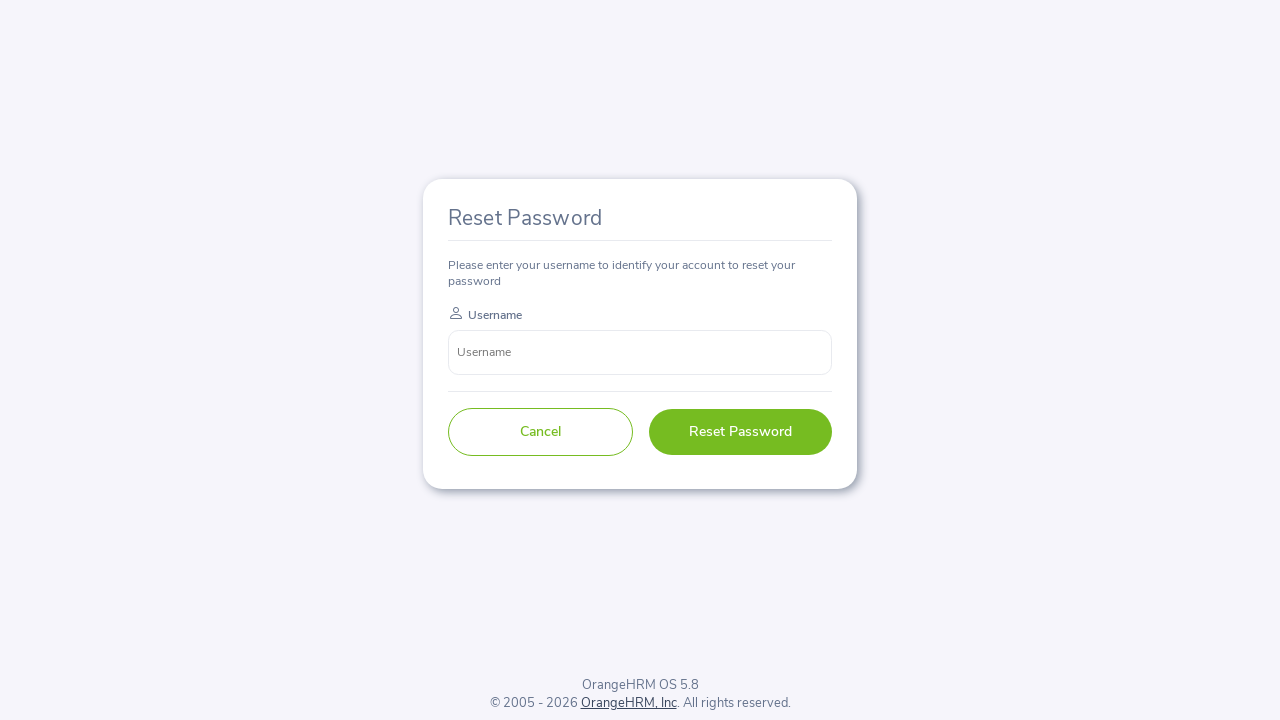

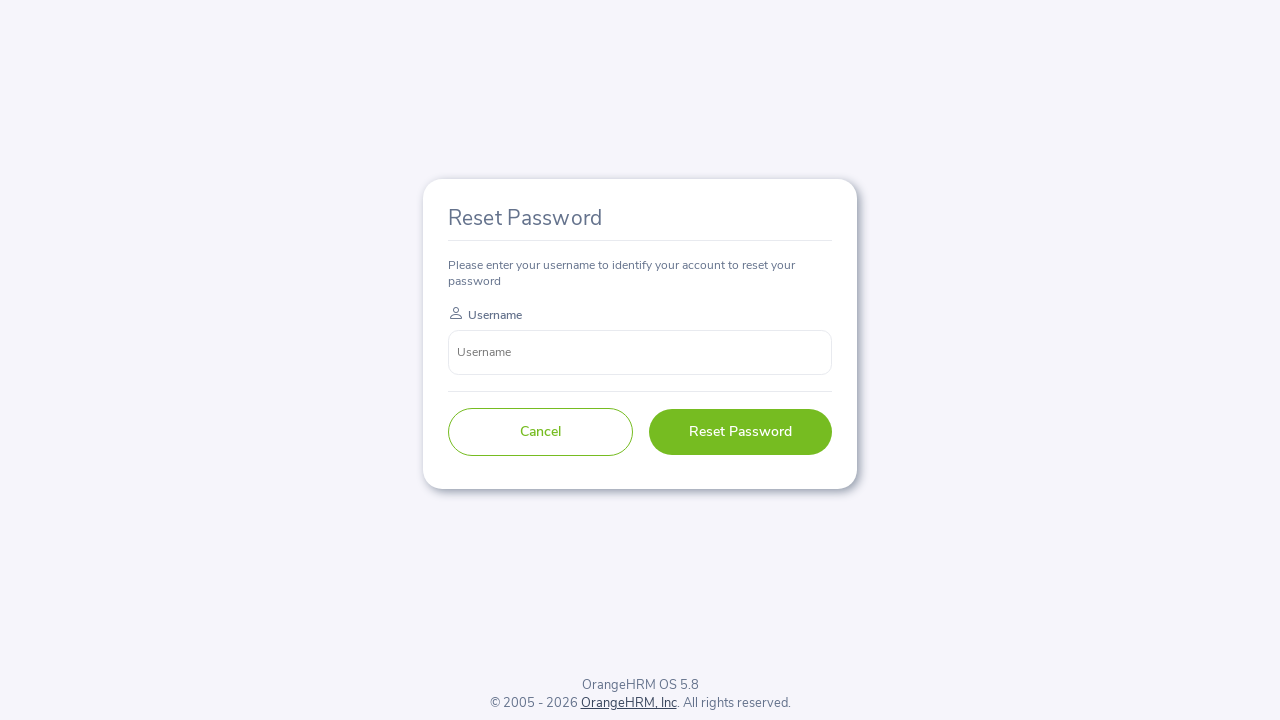